Tests adding todo items by filling the input field and pressing Enter, then verifies the items appear in the list

Starting URL: https://demo.playwright.dev/todomvc

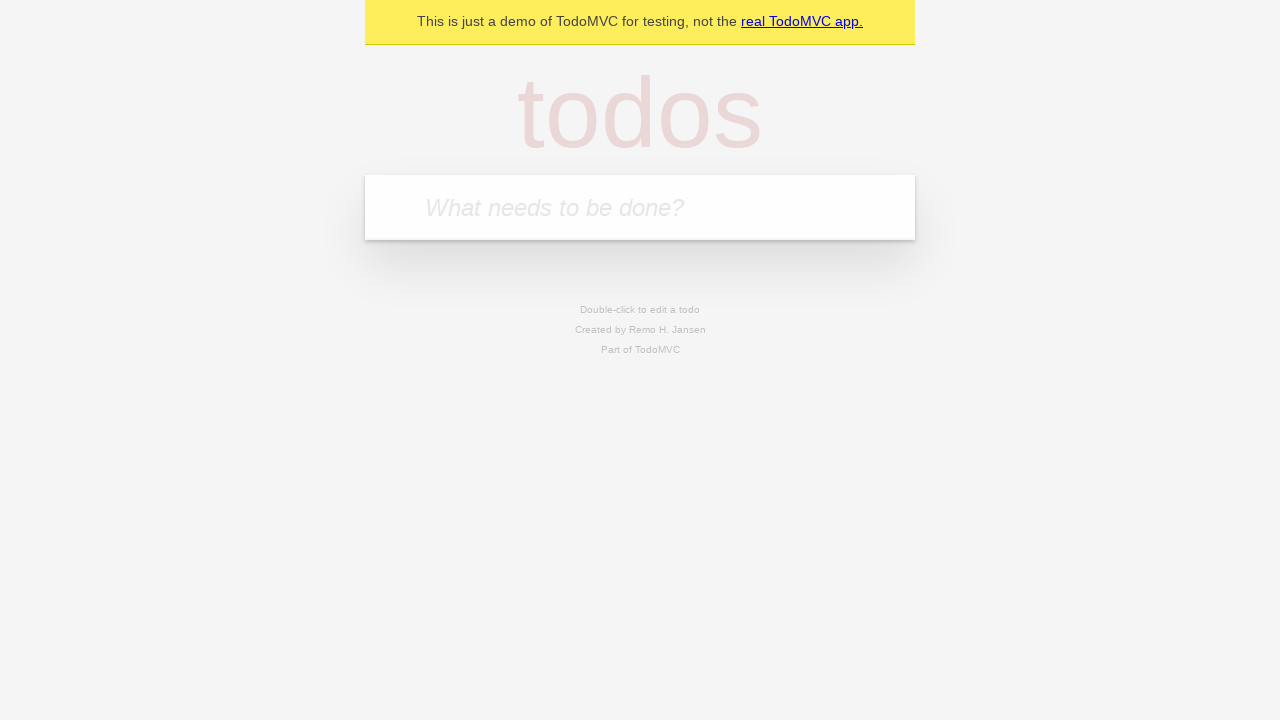

Filled todo input field with 'buy some cheese' on internal:attr=[placeholder="What needs to be done?"i]
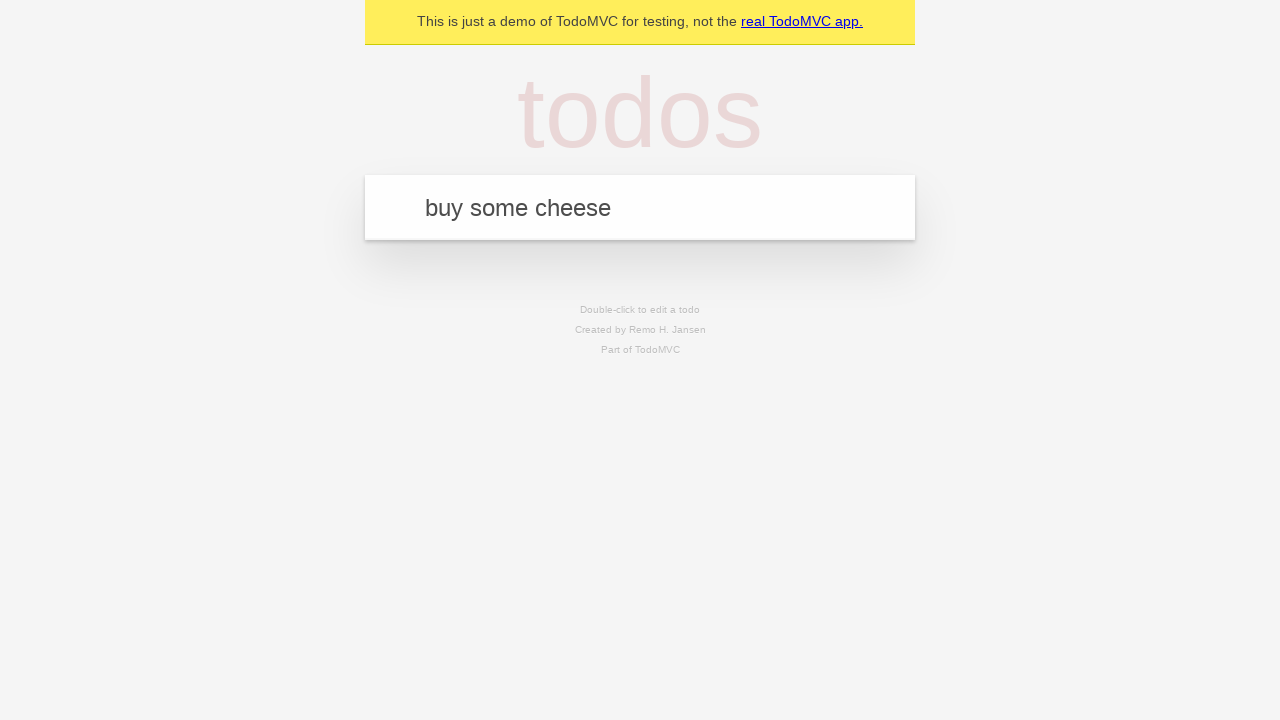

Pressed Enter to add first todo item on internal:attr=[placeholder="What needs to be done?"i]
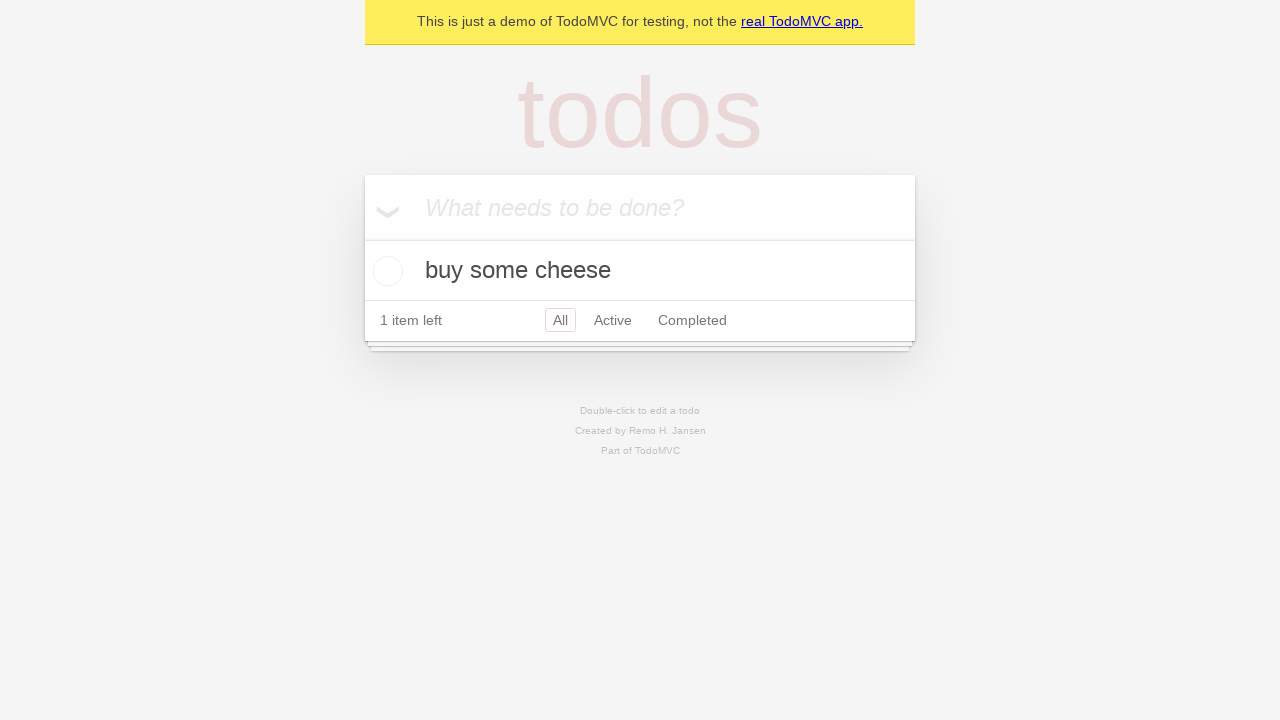

First todo item appeared in the list
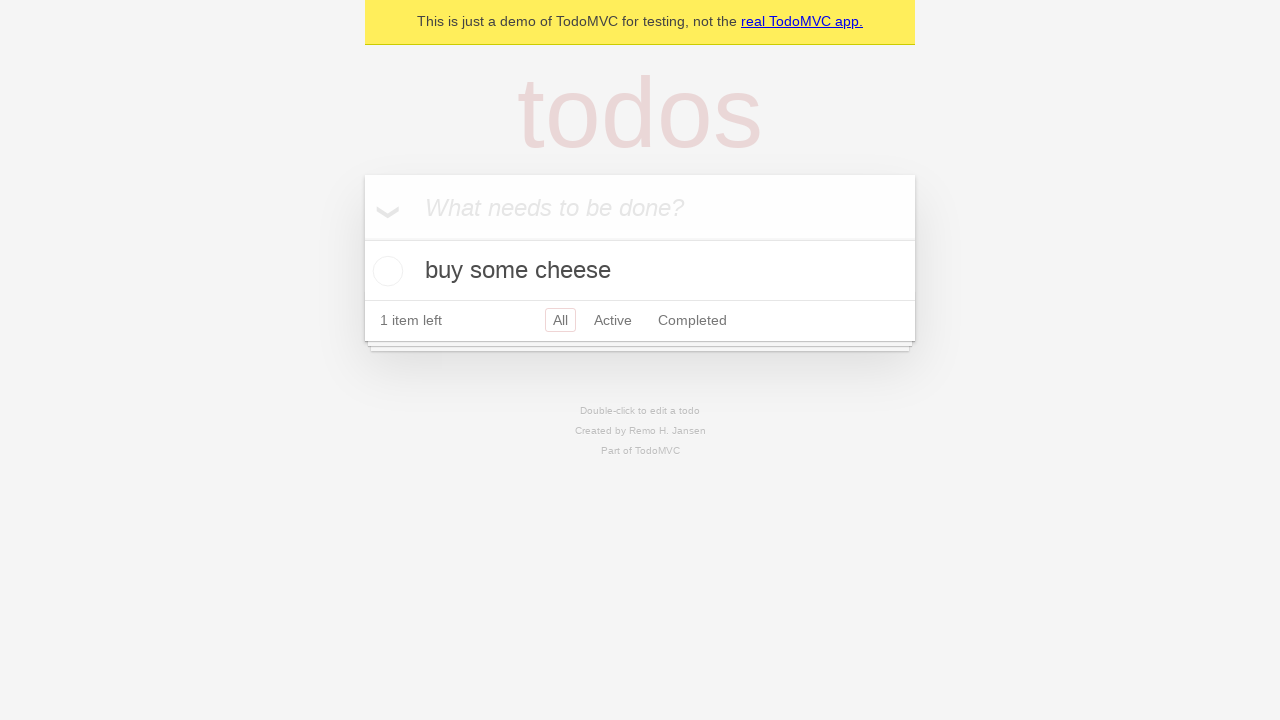

Filled todo input field with 'feed the cat' on internal:attr=[placeholder="What needs to be done?"i]
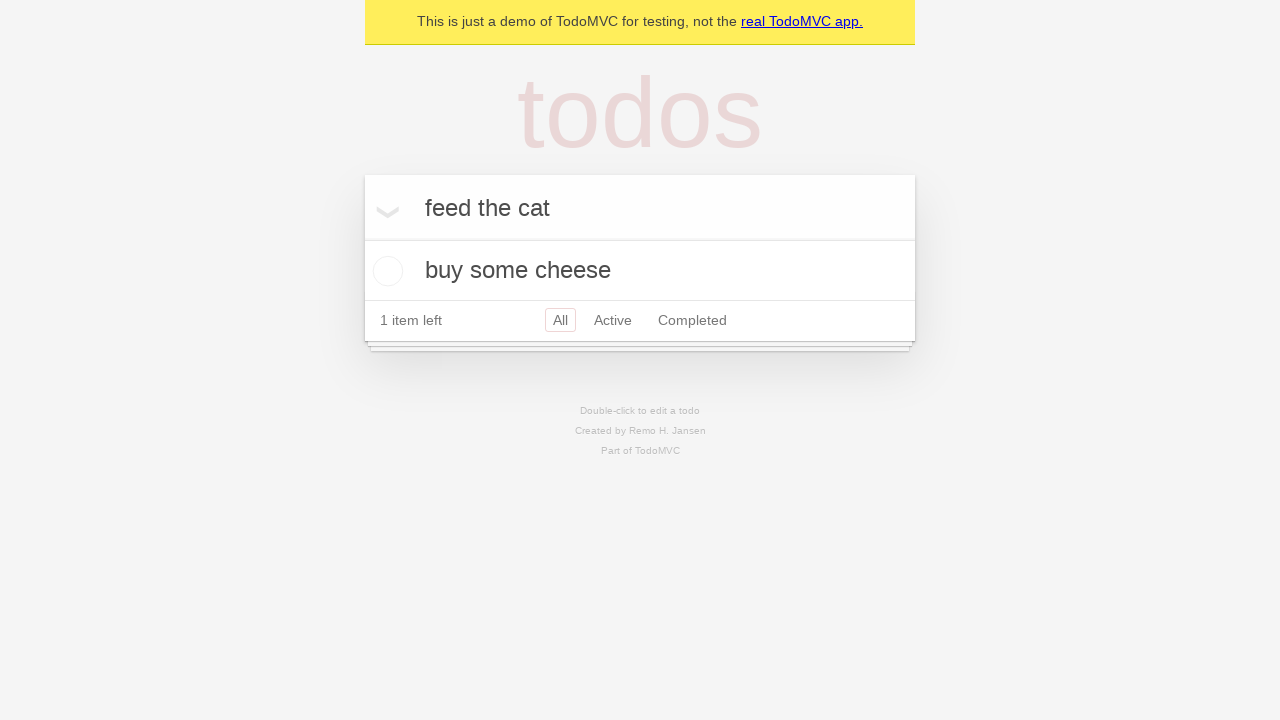

Pressed Enter to add second todo item on internal:attr=[placeholder="What needs to be done?"i]
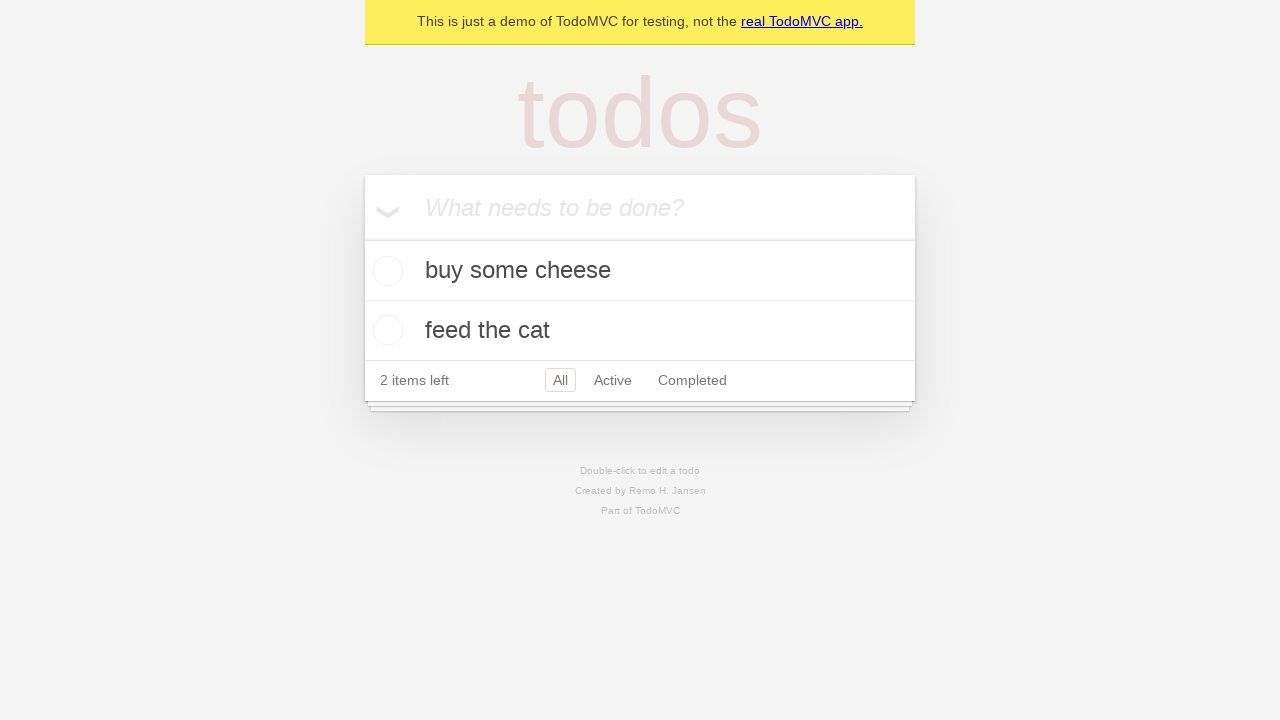

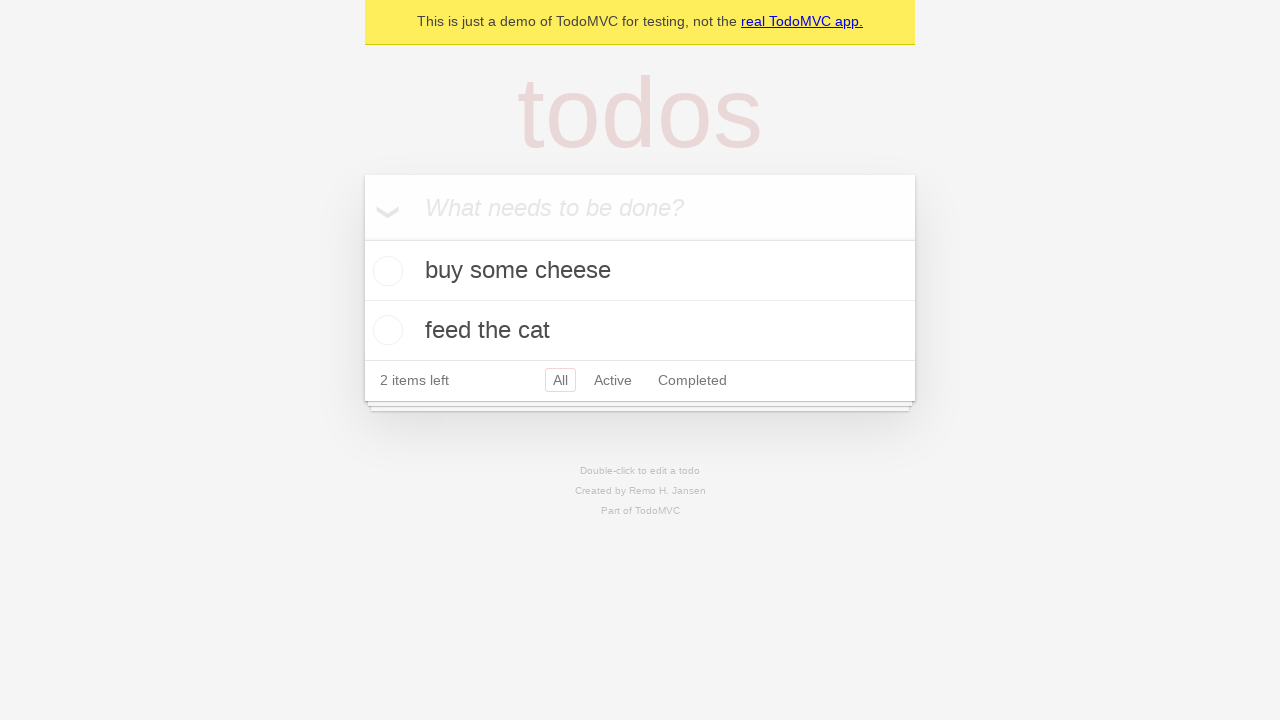